Tests clicking various colored buttons and table action links on a challenging DOM page with dynamically generated elements

Starting URL: https://the-internet.herokuapp.com/challenging_dom

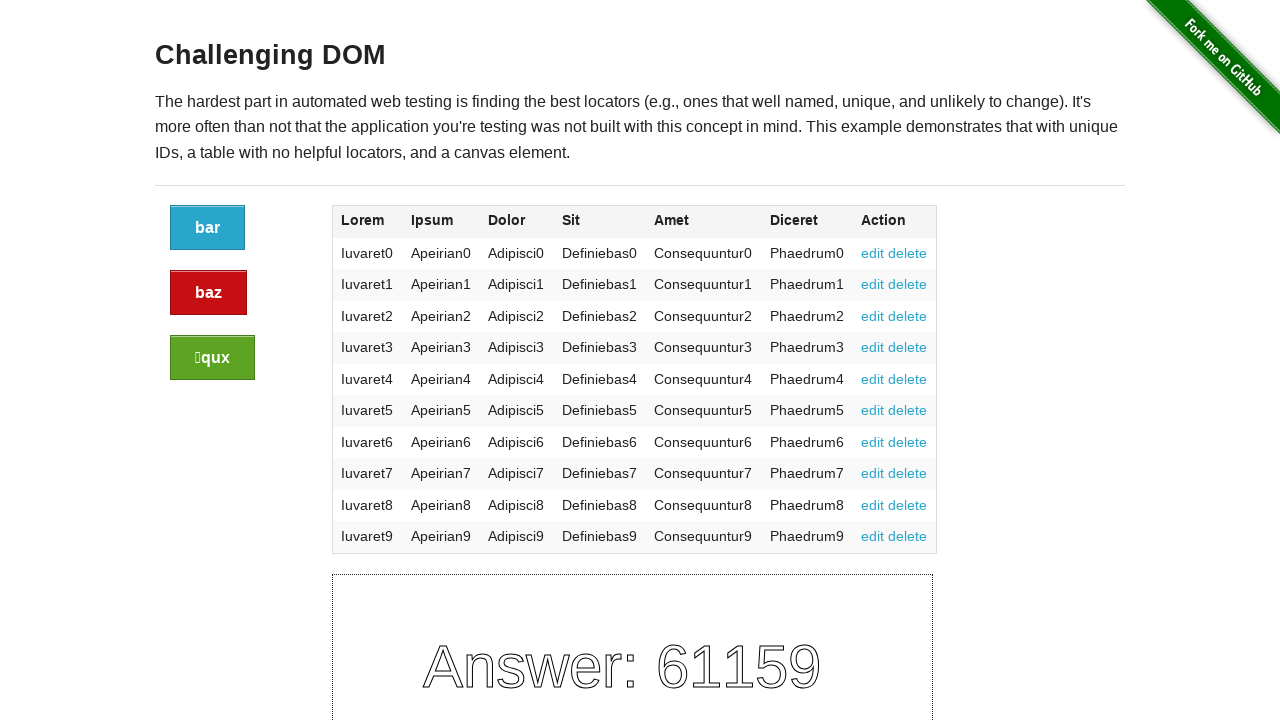

Navigated to challenging DOM page
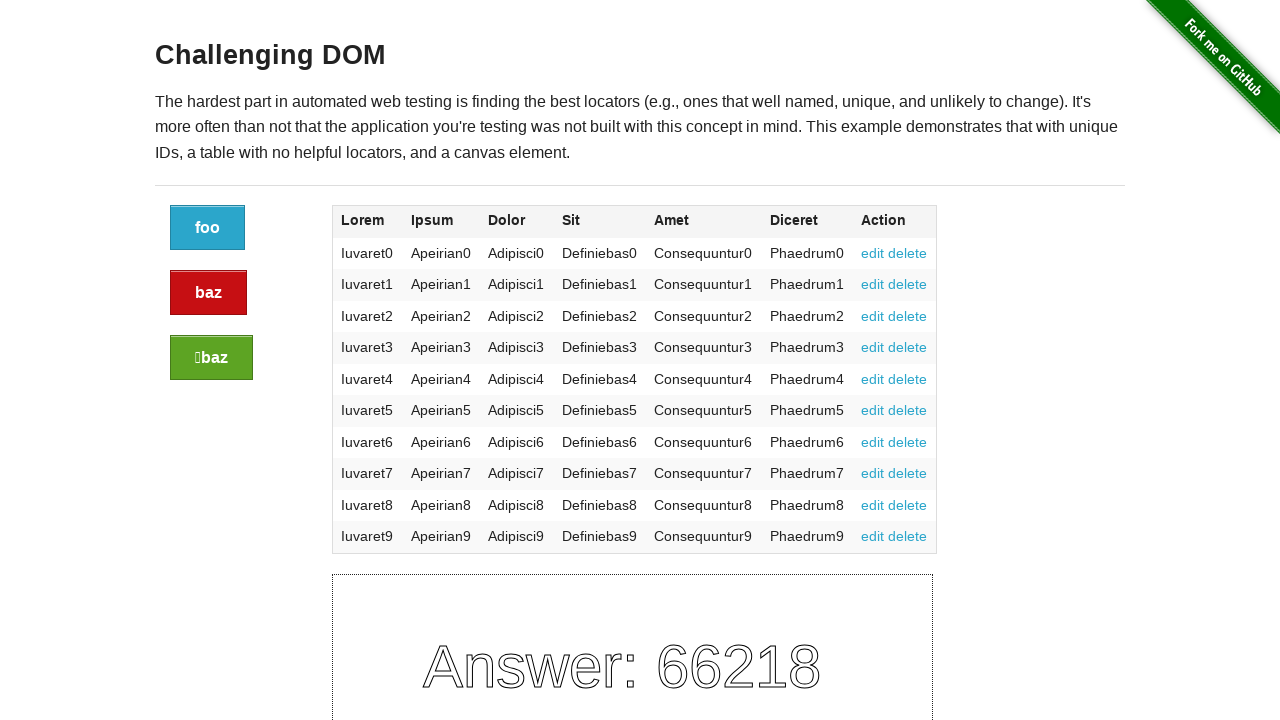

Clicked the blue button at (208, 228) on .button:nth-of-type(1)
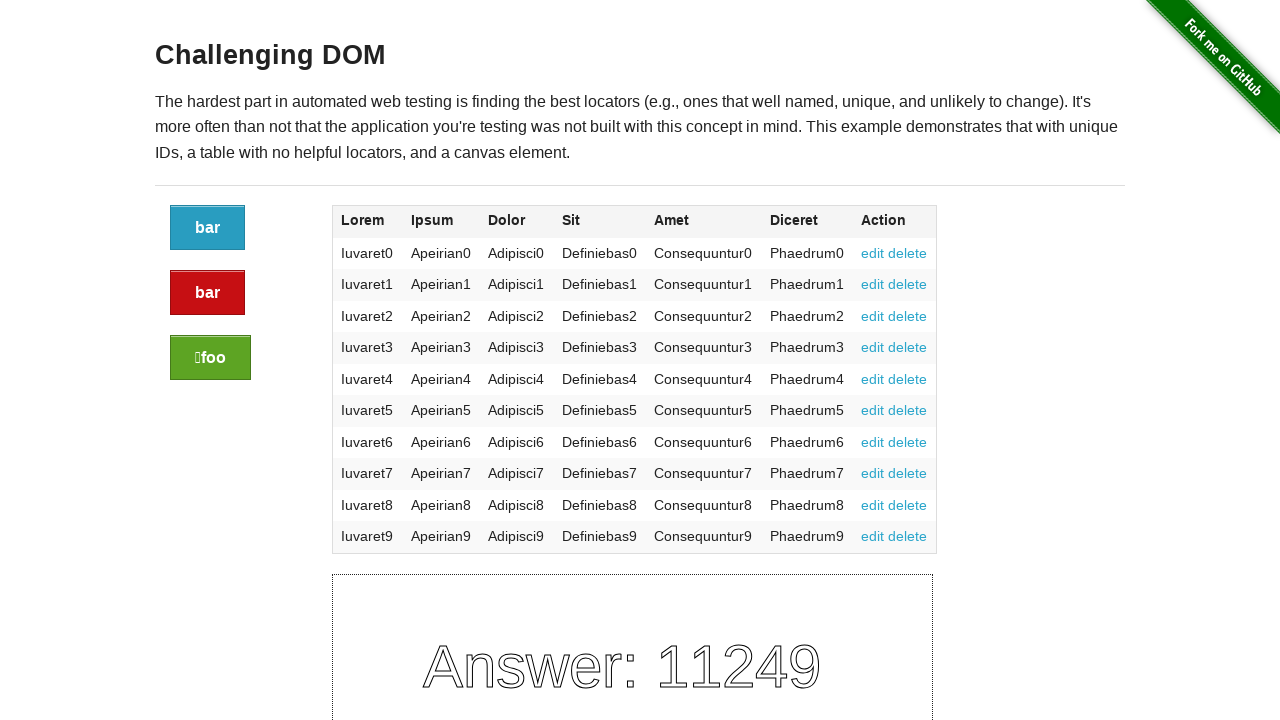

Clicked the red alert button at (208, 293) on .alert
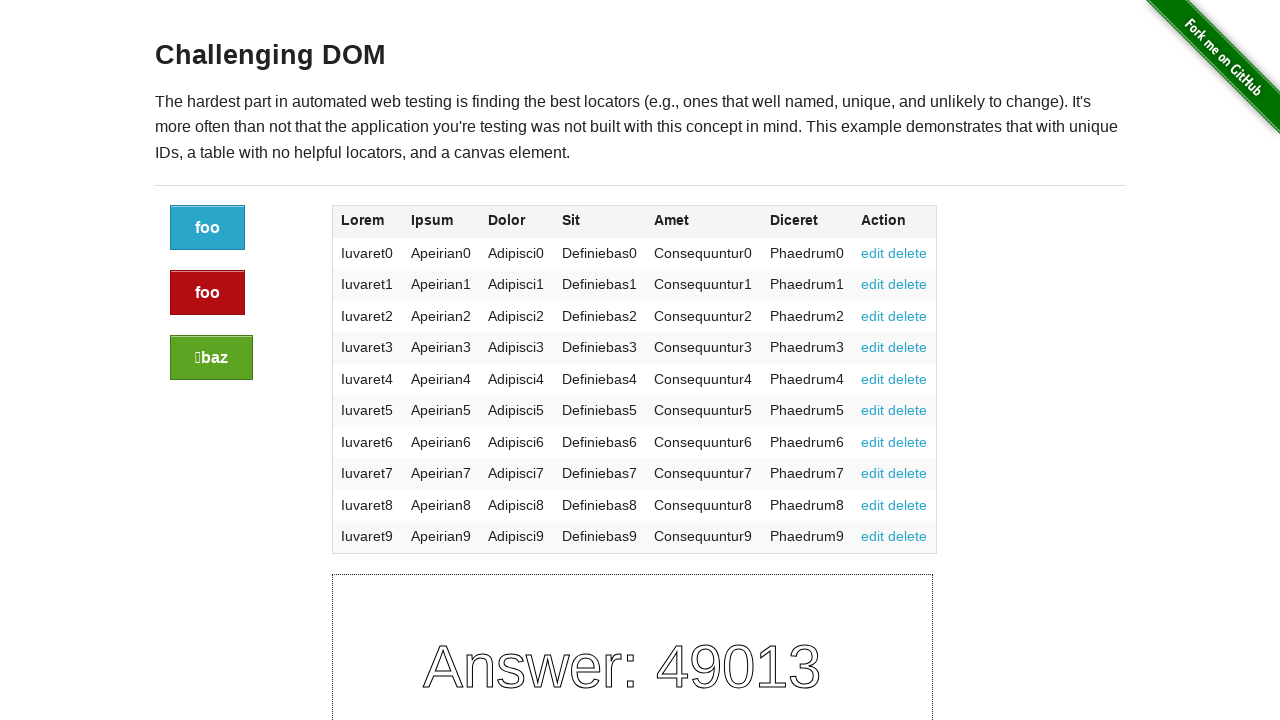

Clicked the green success button at (212, 358) on .success
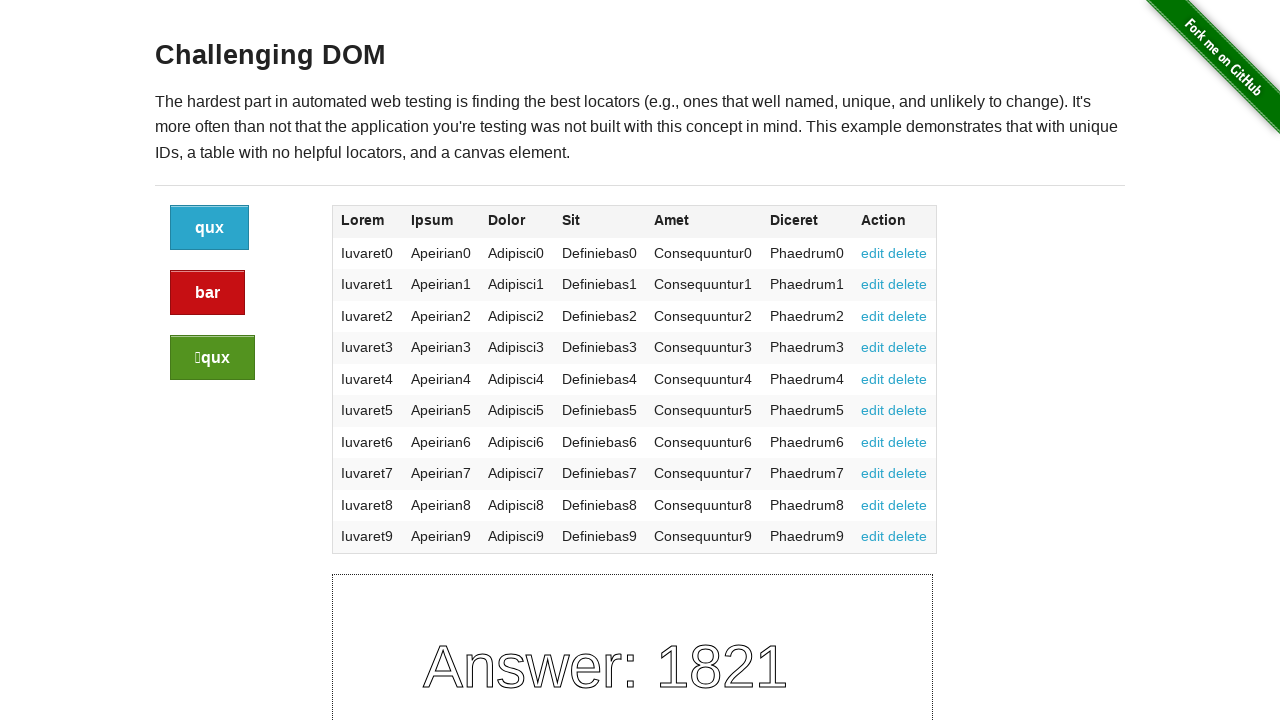

Clicked edit link on third row of table at (873, 316) on tbody tr:nth-of-type(3) [href='#edit']
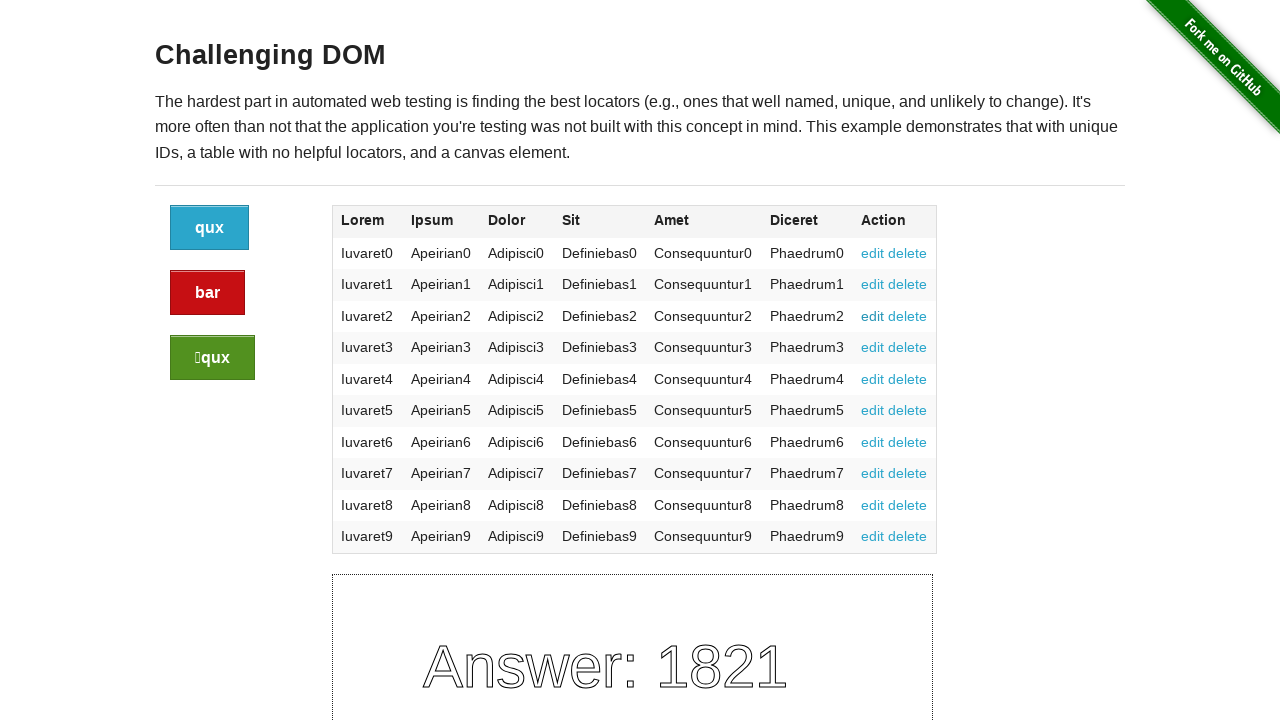

Clicked delete link on fourth row of table at (908, 347) on tbody tr:nth-of-type(4) [href='#delete']
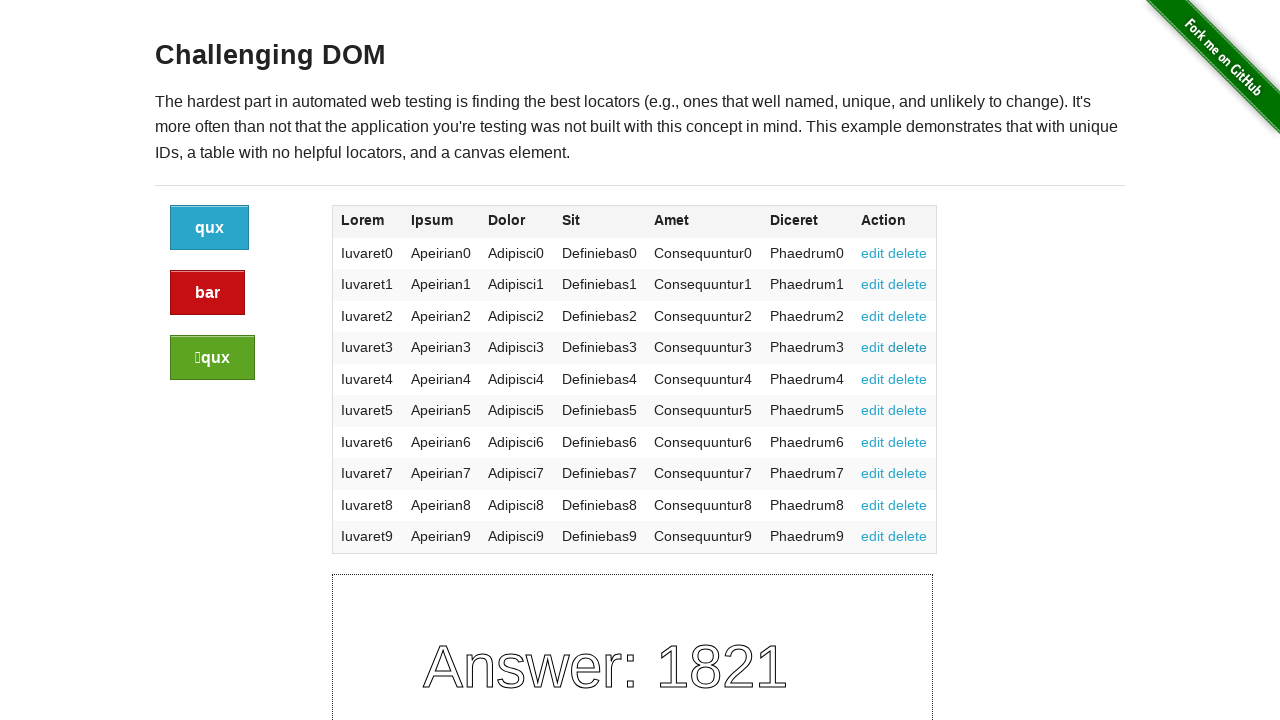

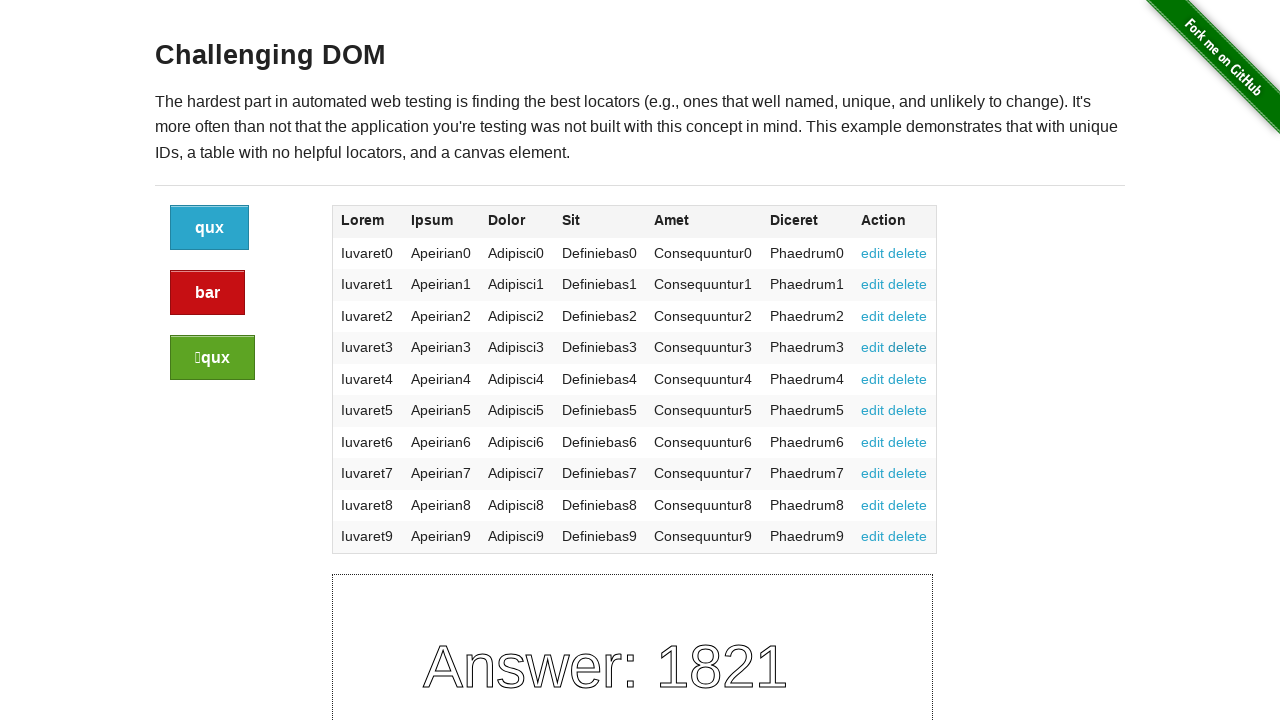